Tests interaction with hidden elements by clicking a hide button and then using JavaScript to set a value in the hidden input field

Starting URL: https://www.letskodeit.com/practice

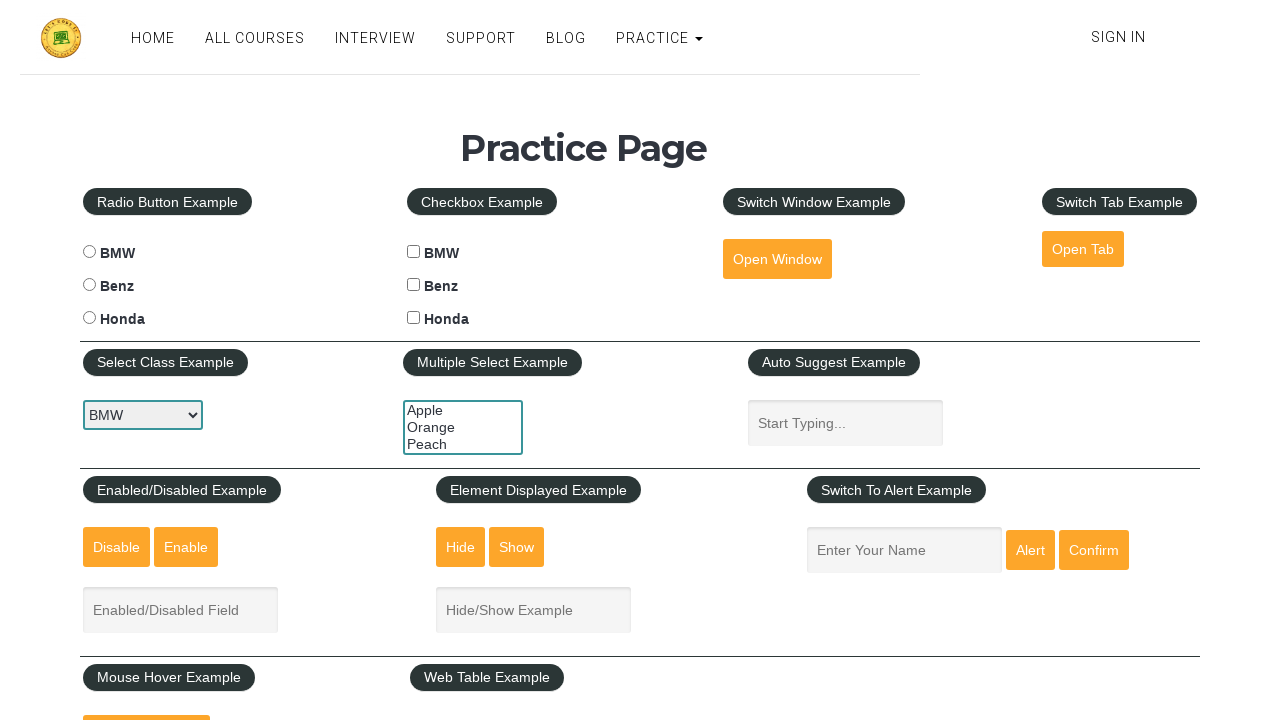

Clicked Hide button to hide the text input field at (461, 547) on xpath=//input[@value='Hide']
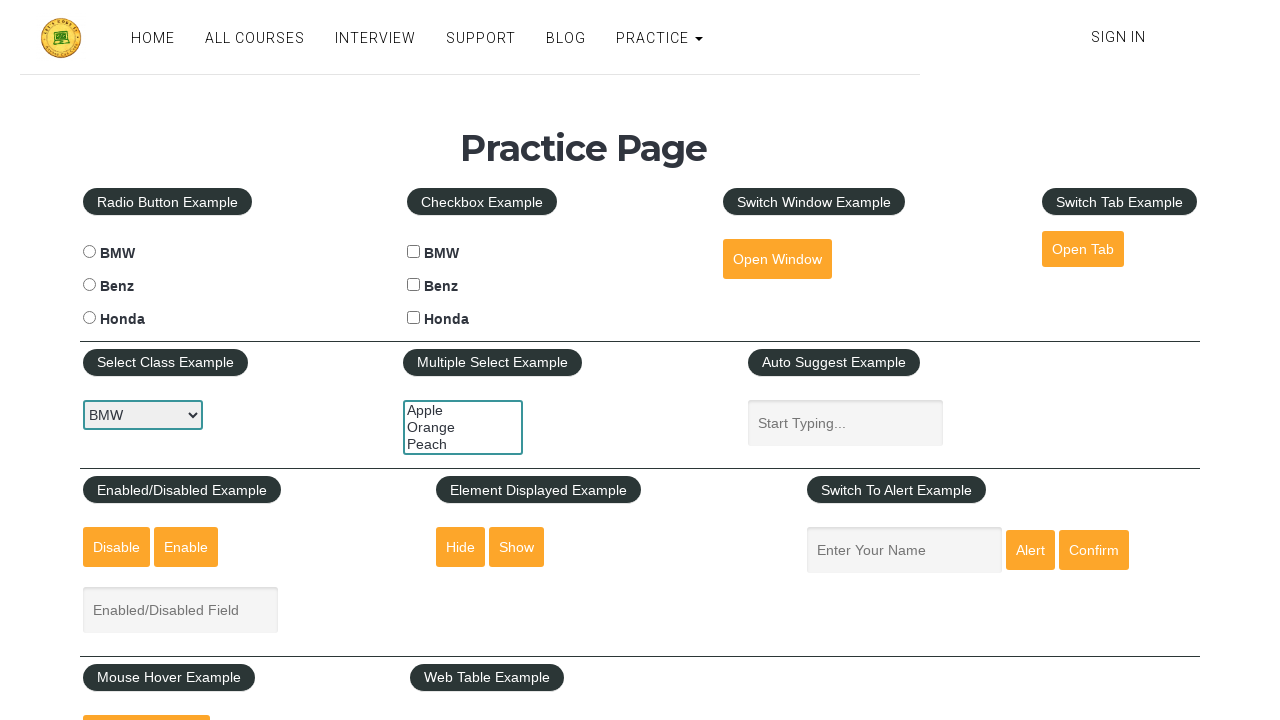

Used JavaScript to set value 'hello kiran' in the hidden input field
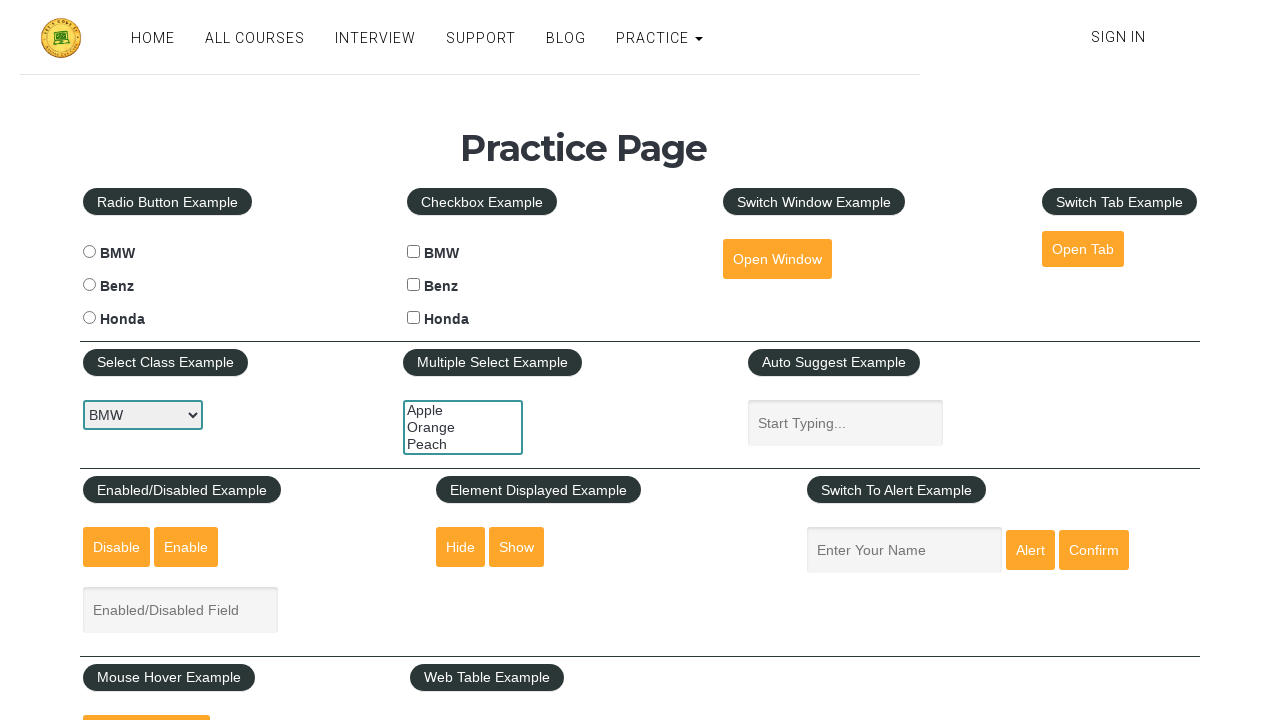

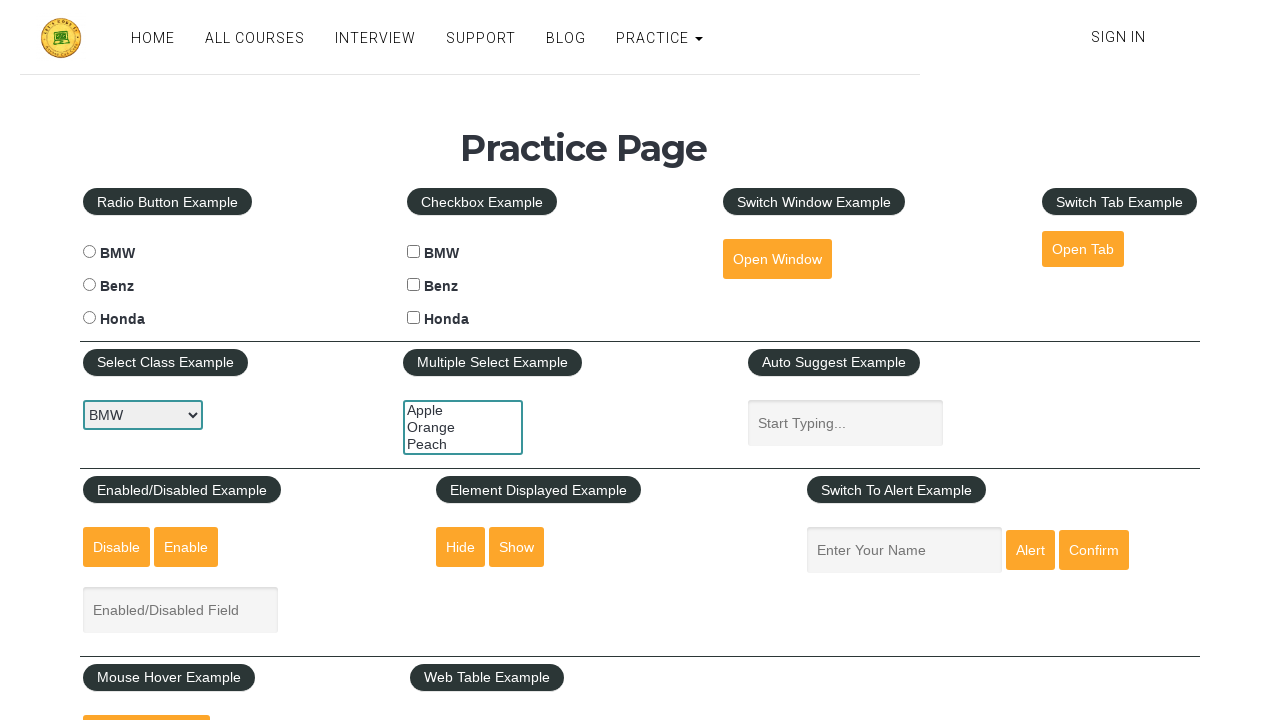